Tests explicit wait for element visibility after clicking a button

Starting URL: https://automationfc.github.io/dynamic-loading/

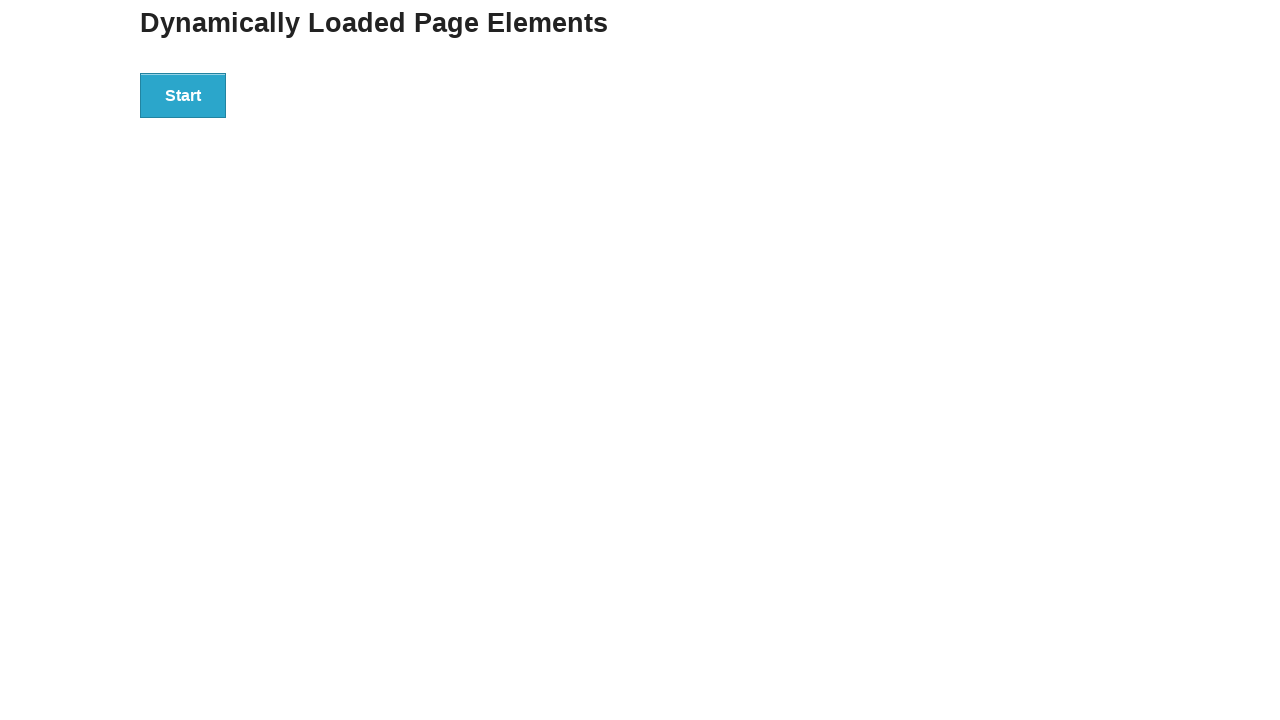

Waited for start button to become visible
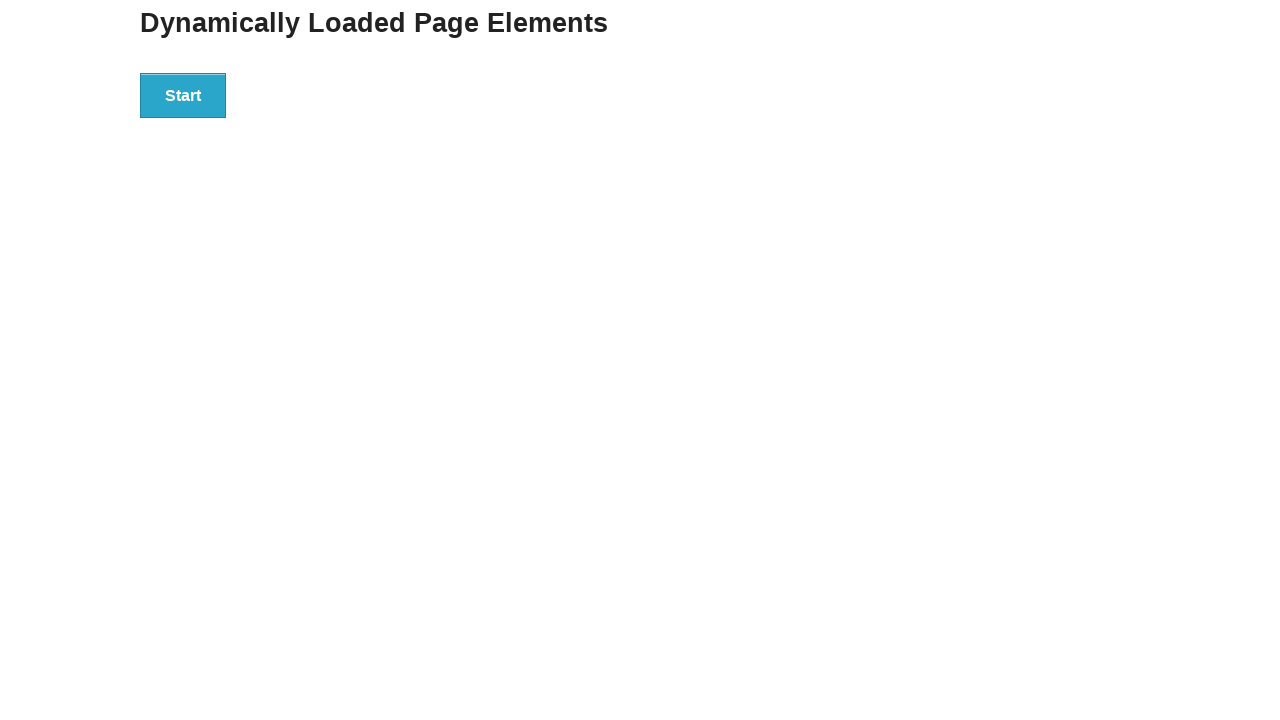

Clicked the start button at (183, 95) on div#start>button
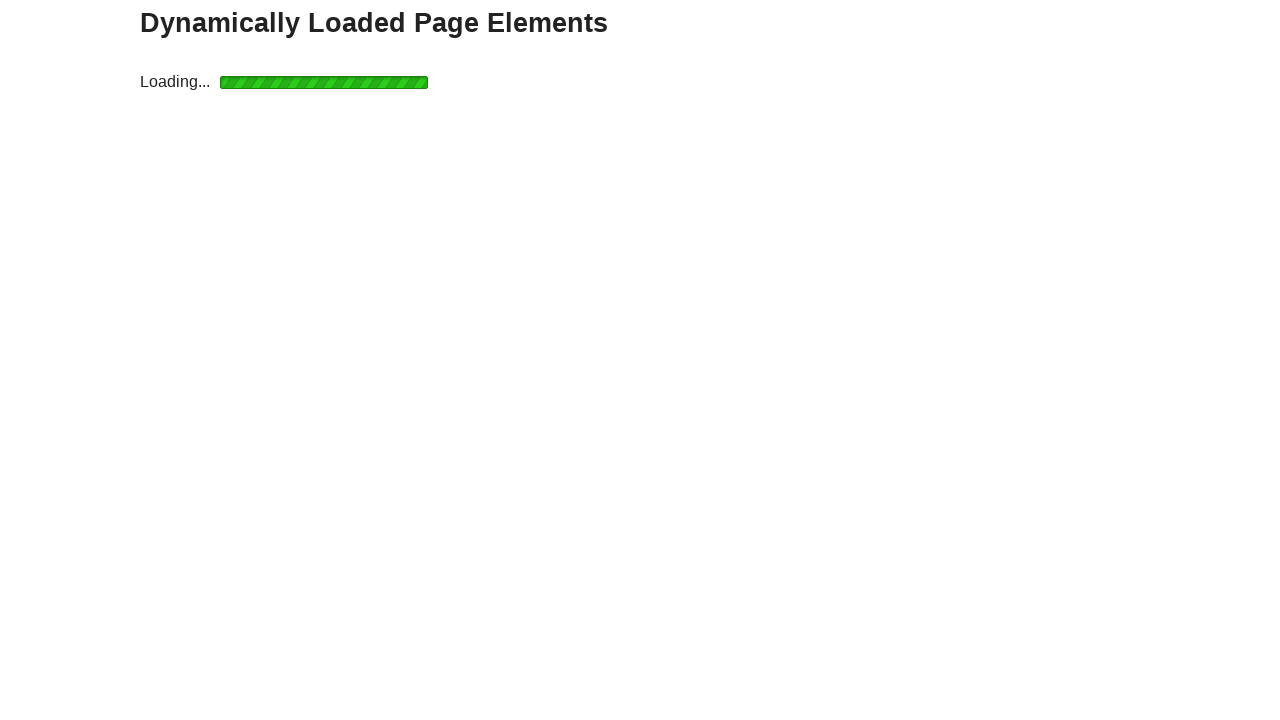

Waited for result text to become visible
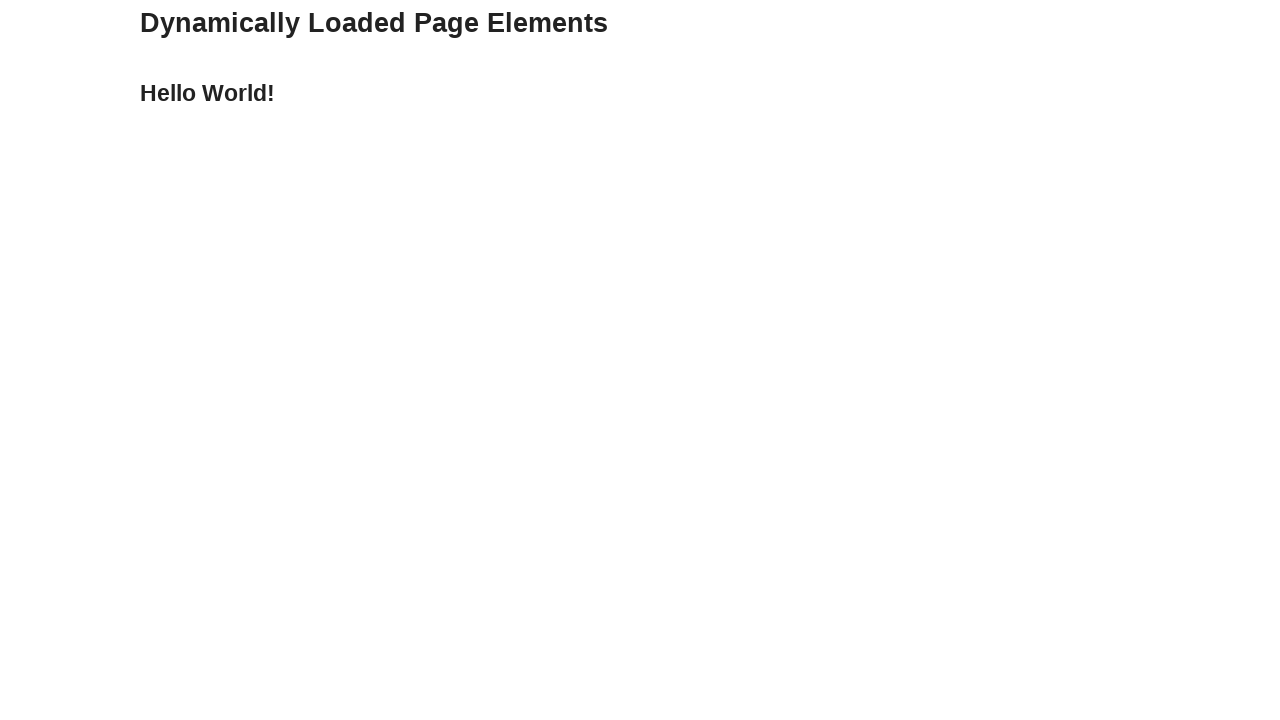

Asserted that result text equals 'Hello World!'
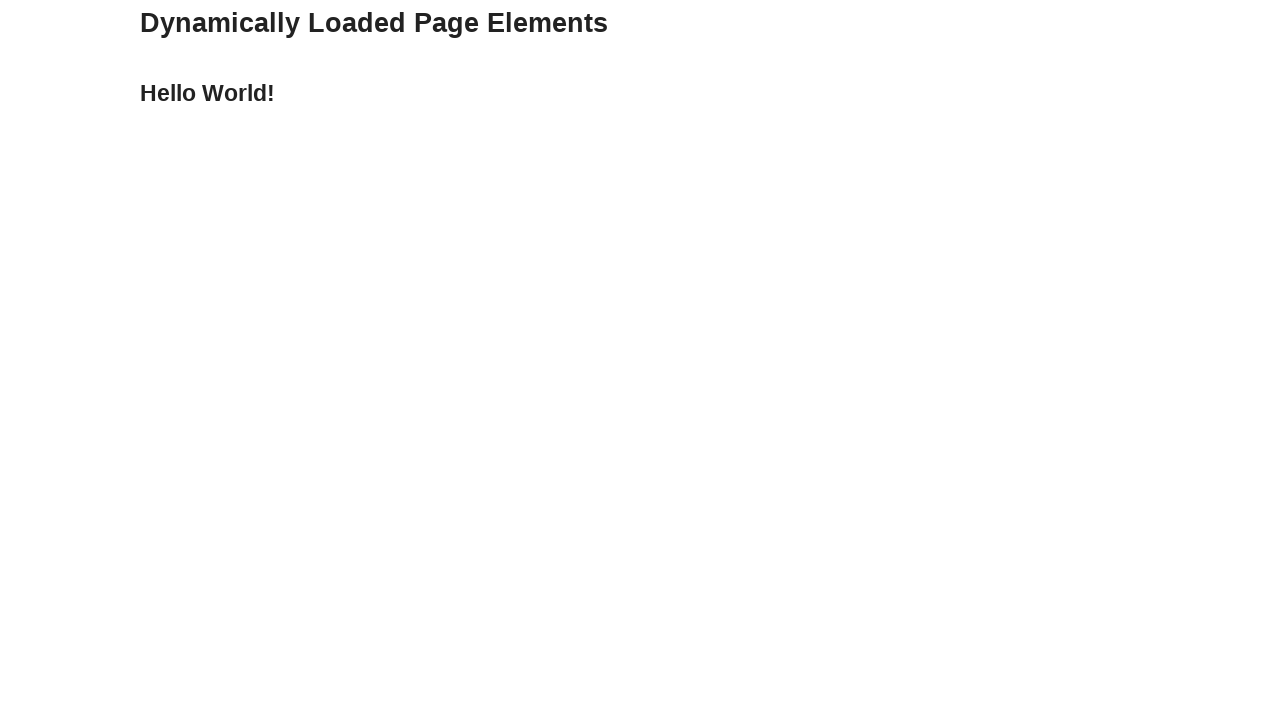

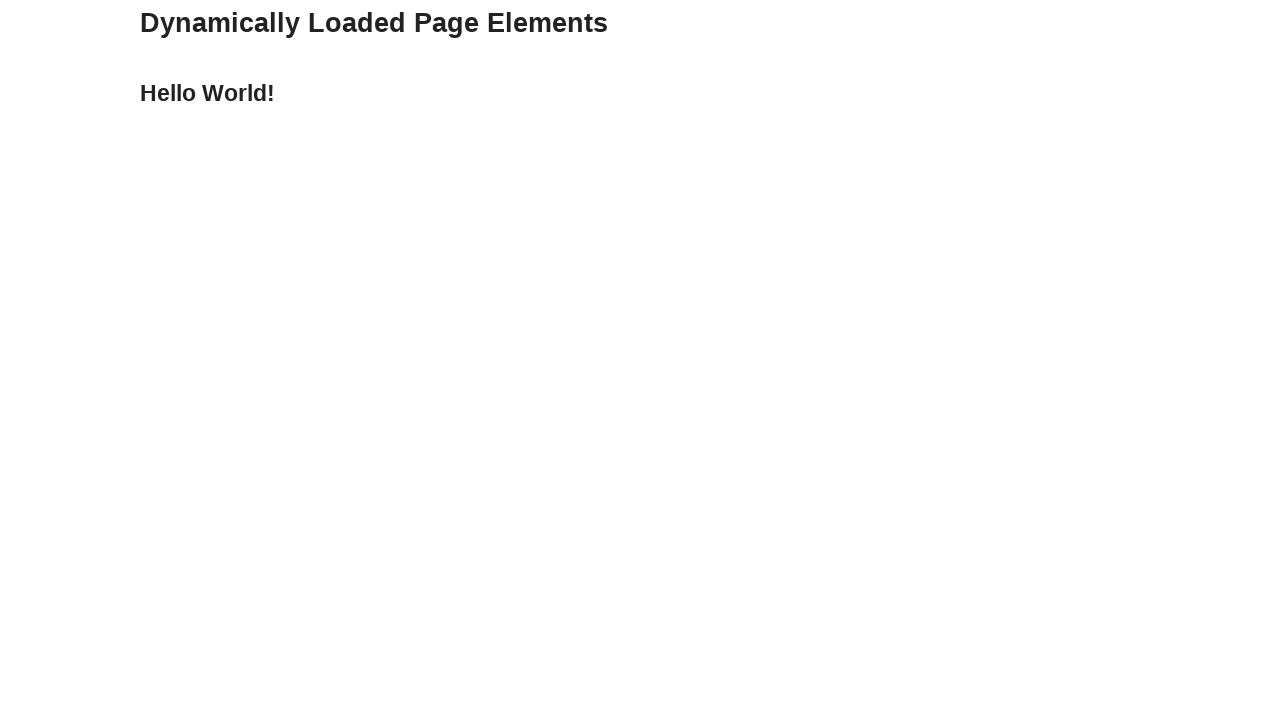